Navigates to the LeafGround homepage and clicks through the menu to access the radio button testing page to select a radio button if none is selected

Starting URL: https://www.leafground.com/

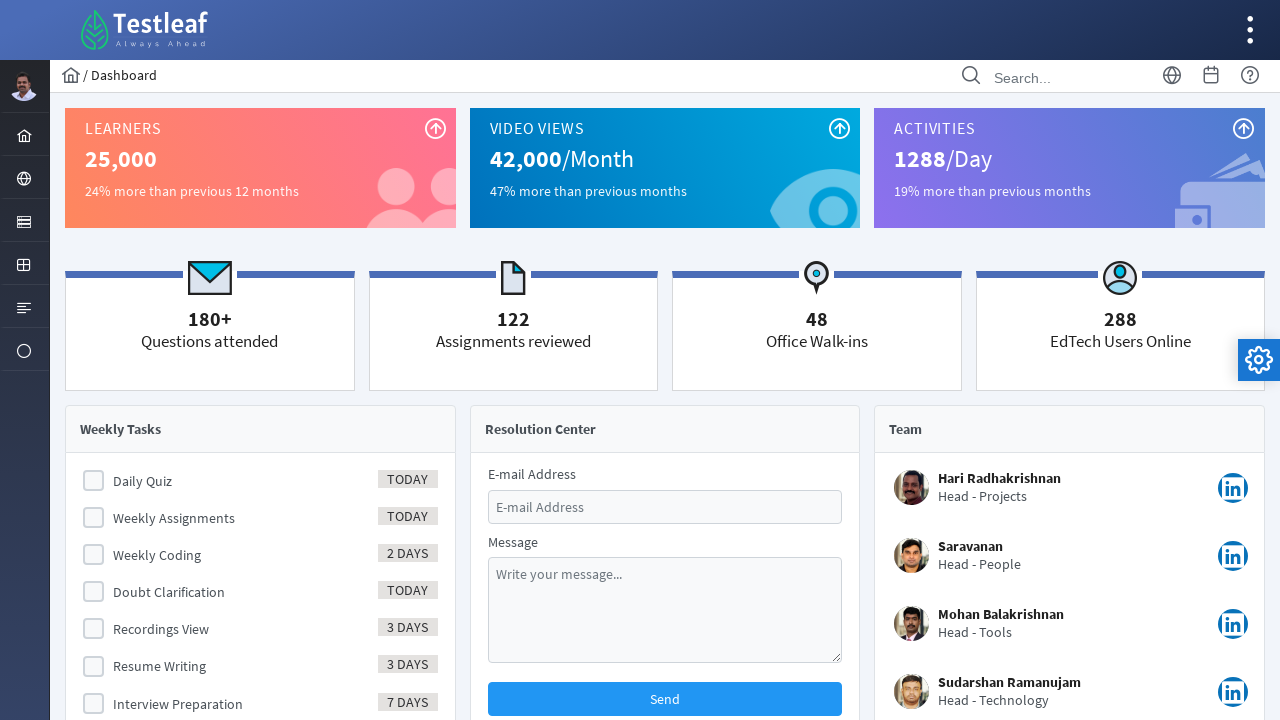

Clicked on the Input menu item at (24, 220) on #menuform\:j_idt40
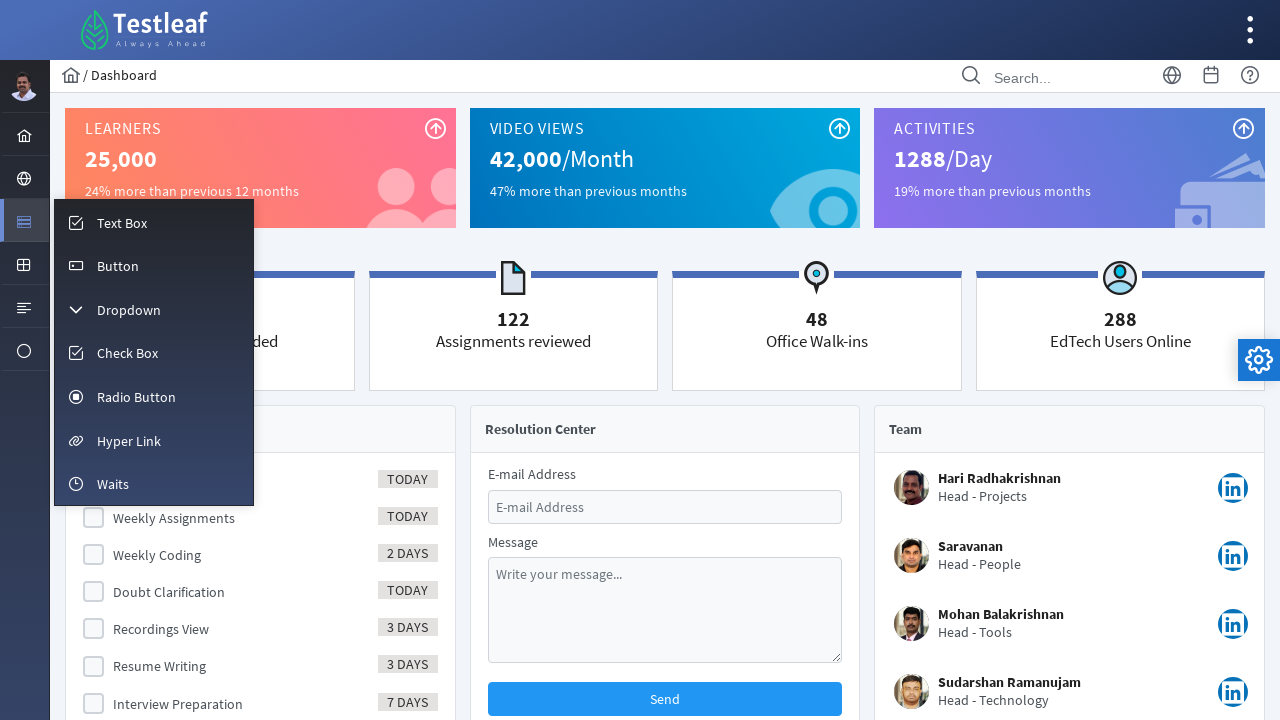

Clicked on the Radio button menu option at (154, 396) on #menuform\:m_radio
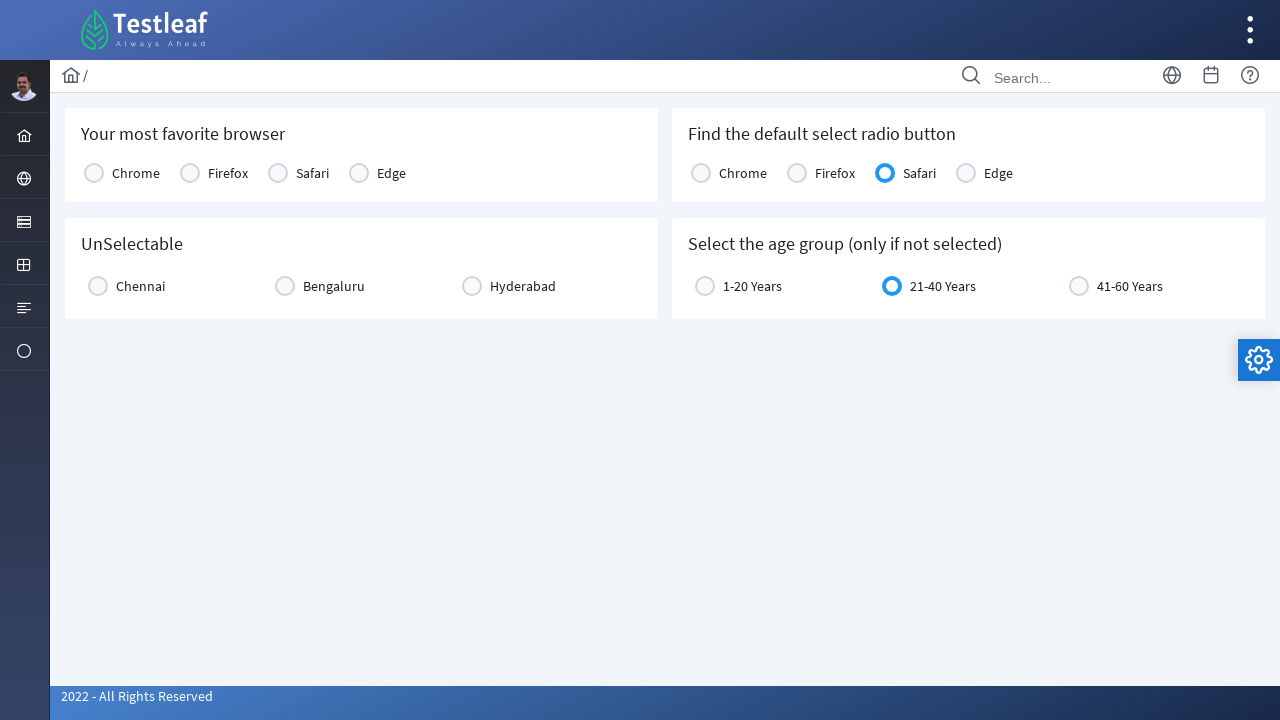

Waited for radio button page to load (networkidle)
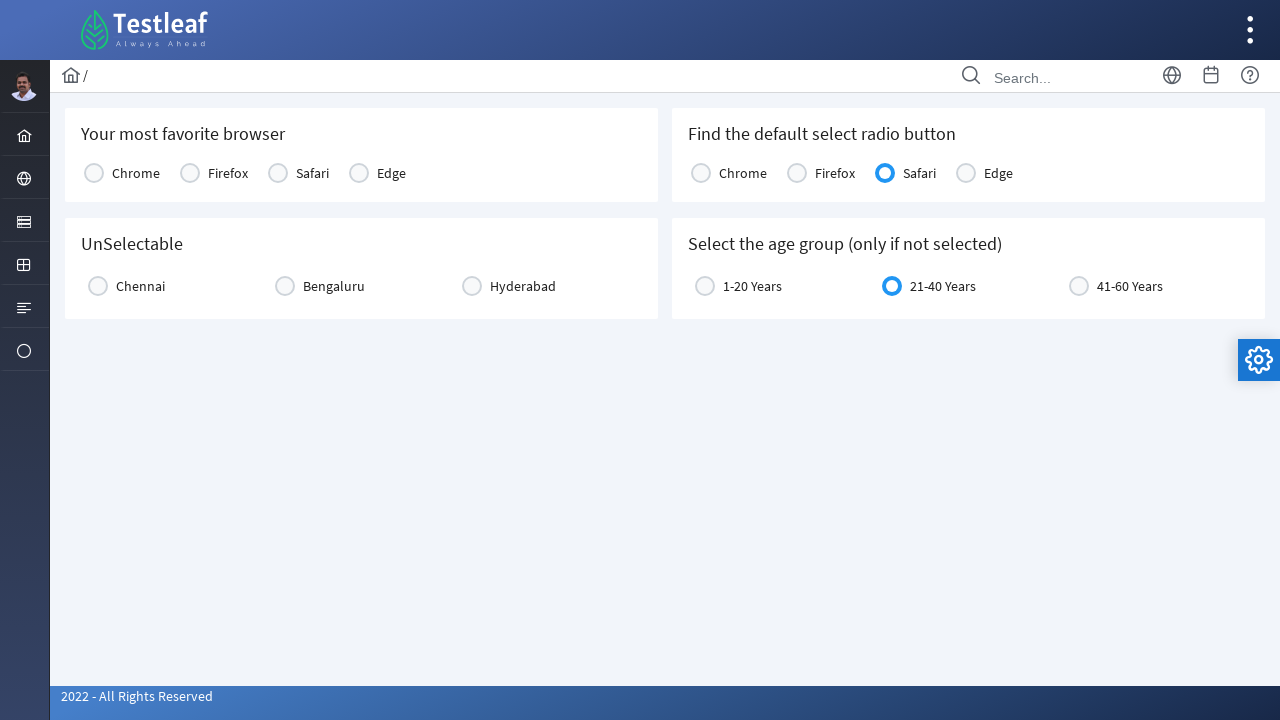

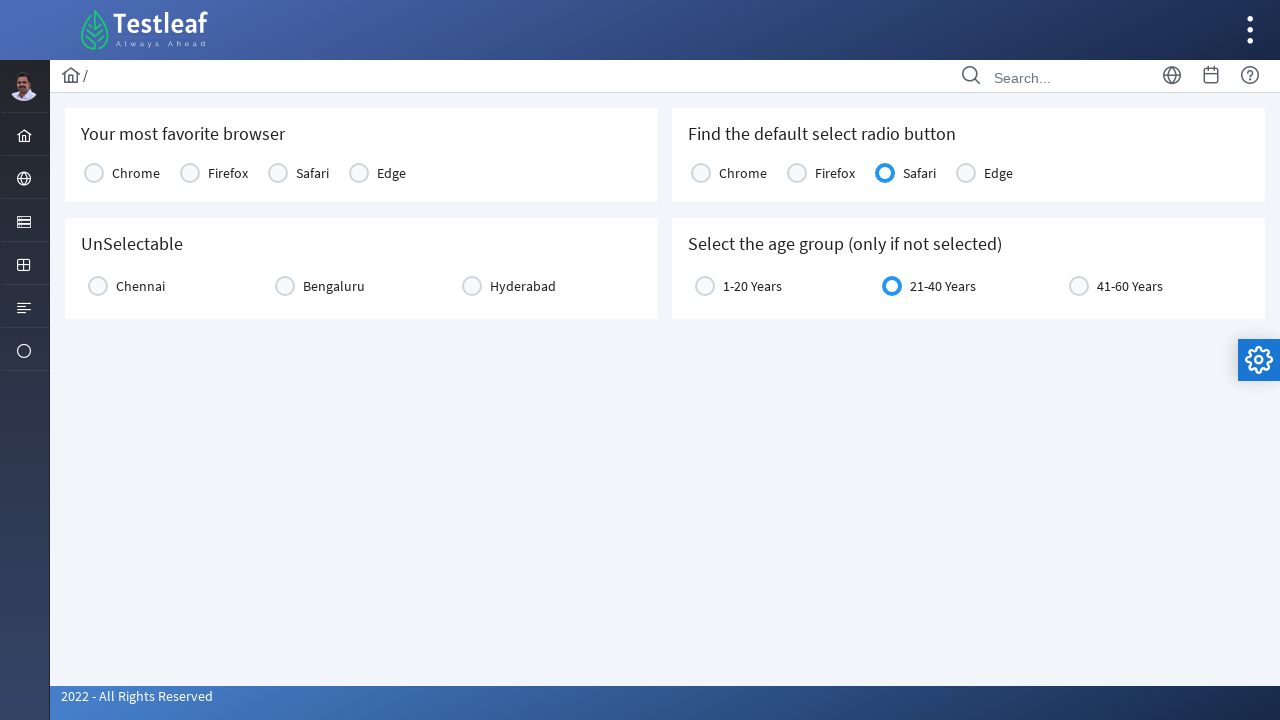